Navigates to the GreenKart e-commerce practice website and verifies that the page title contains "GreenKart"

Starting URL: https://rahulshettyacademy.com/seleniumPractise/#/

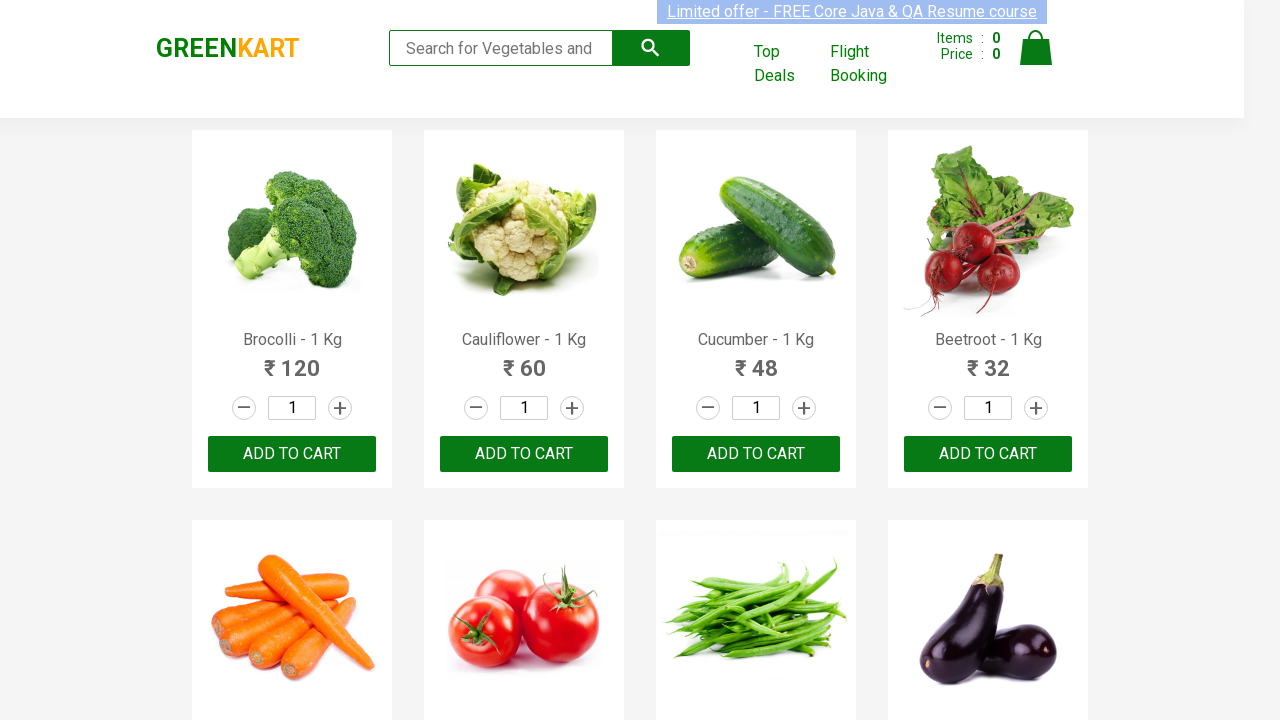

Navigated to GreenKart e-commerce practice website
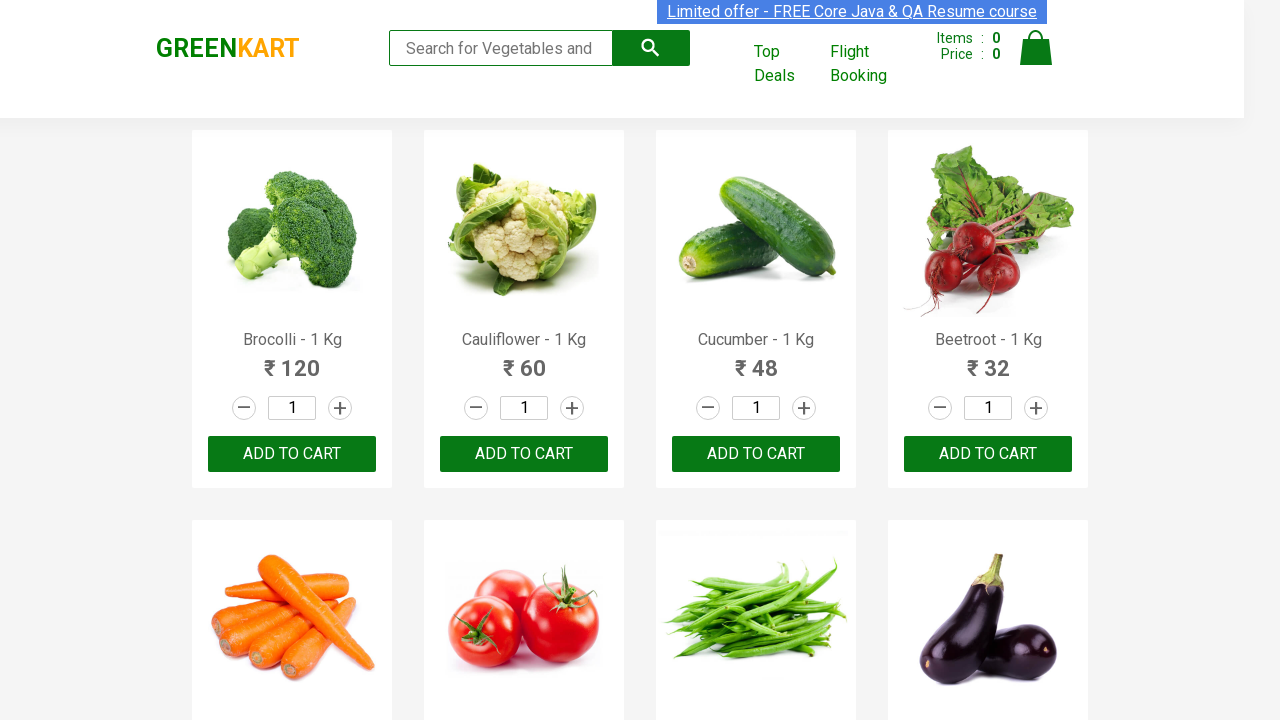

Verified page title contains 'GreenKart'
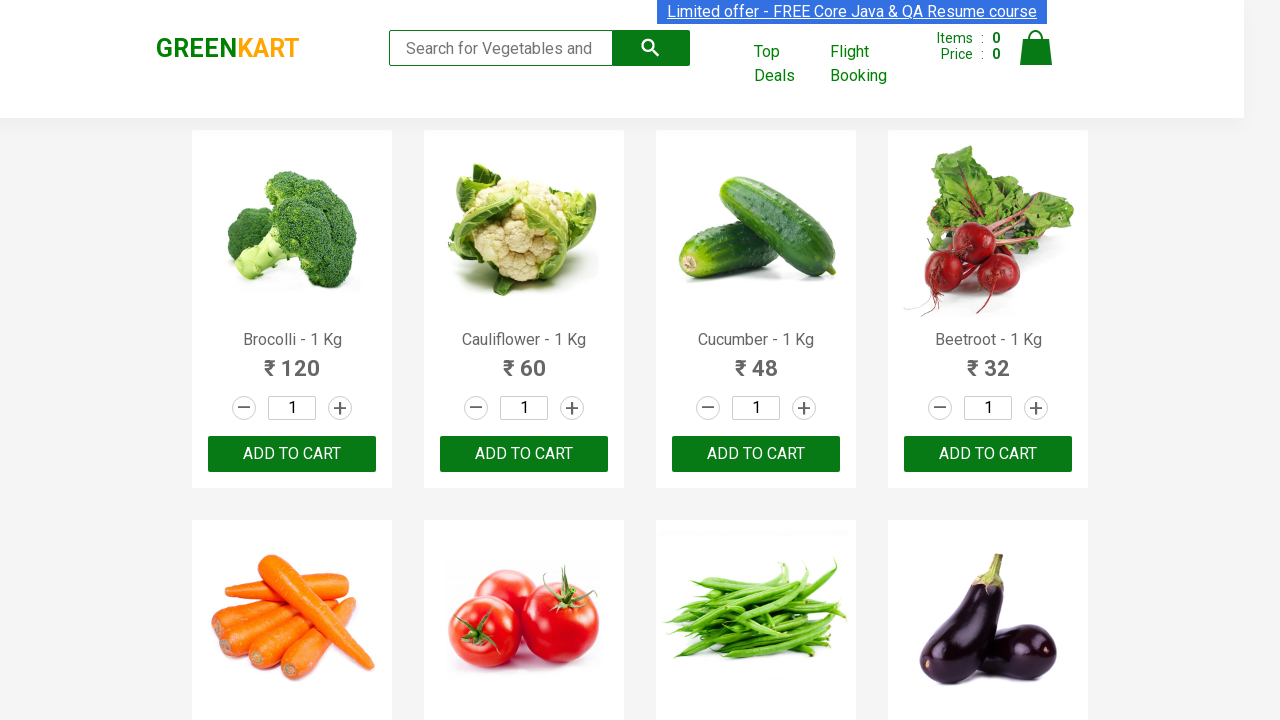

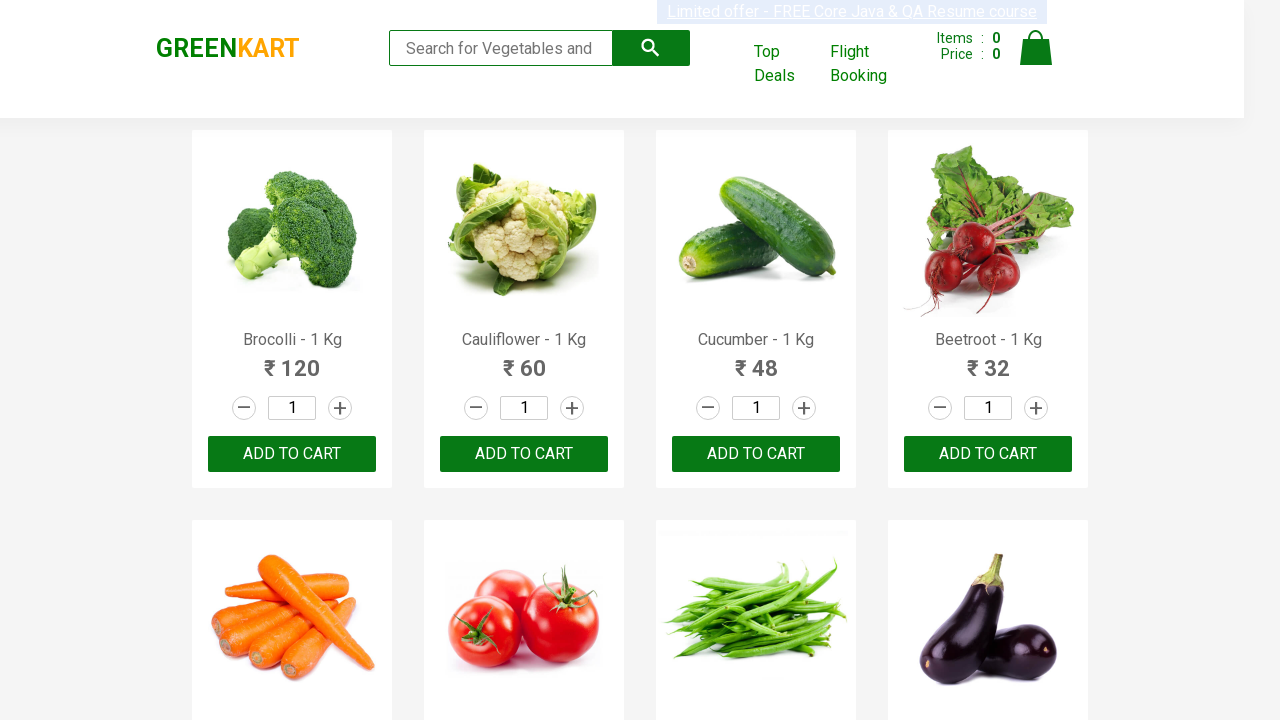